Tests clicking on the "No Content" link using partial link text matching

Starting URL: https://demoqa.com/links

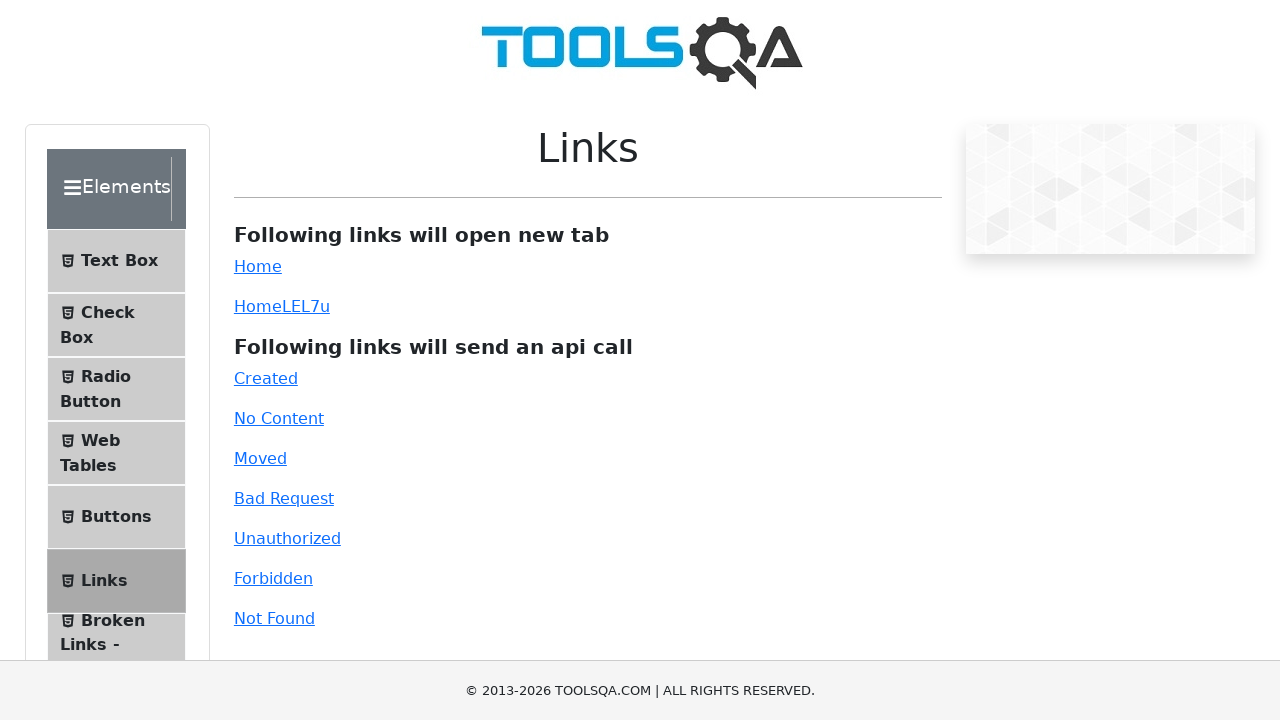

Scrolled down 600 pixels to make the 'No Content' link visible
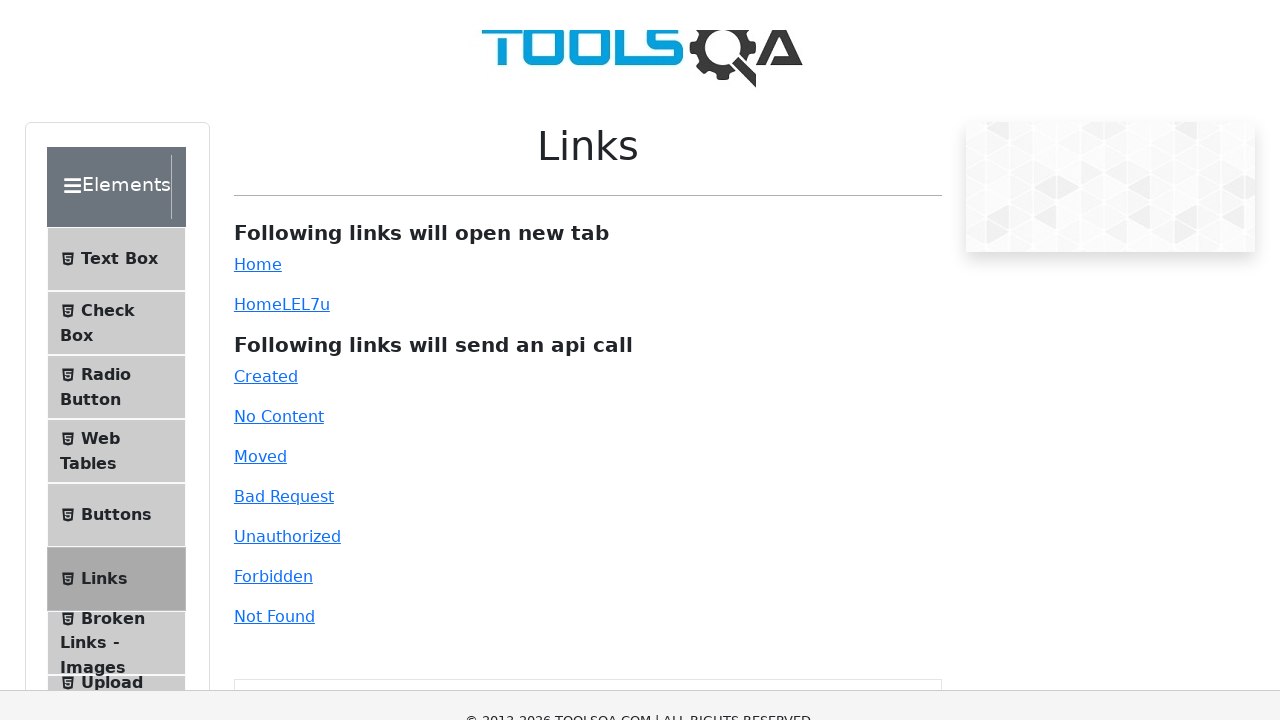

Clicked on the 'No Content' link using partial link text matching at (279, 10) on a:has-text('No')
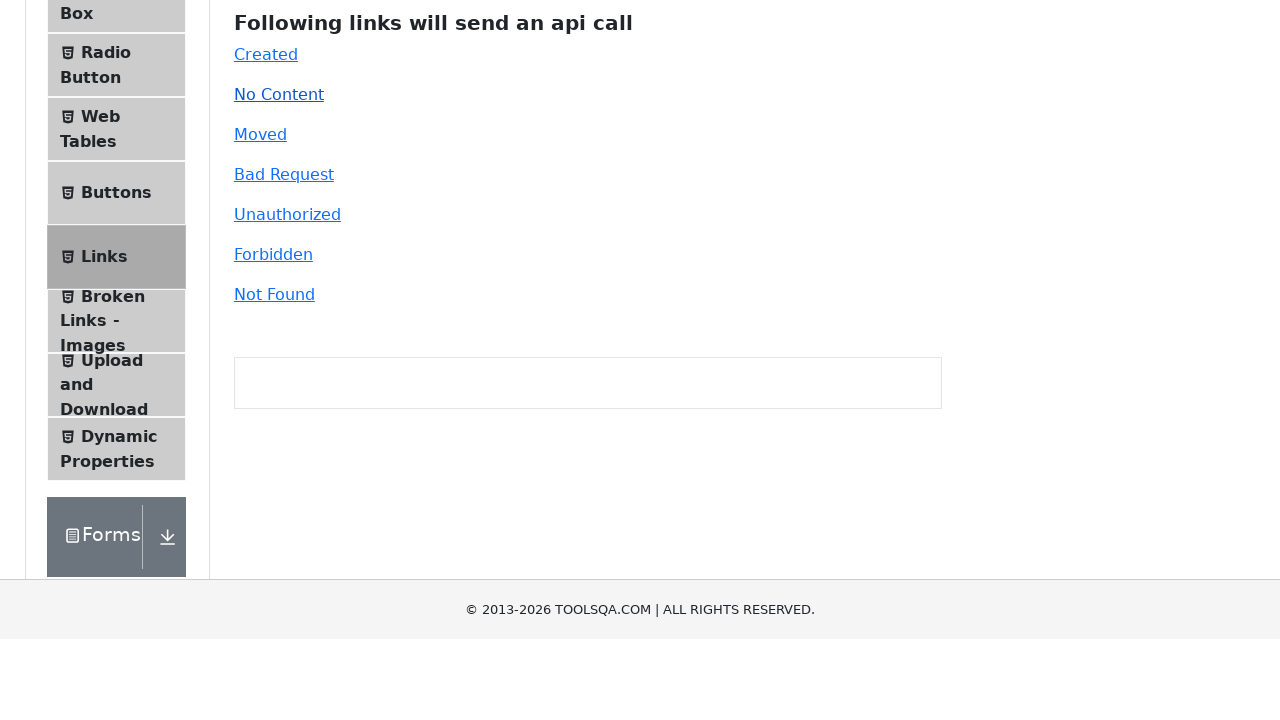

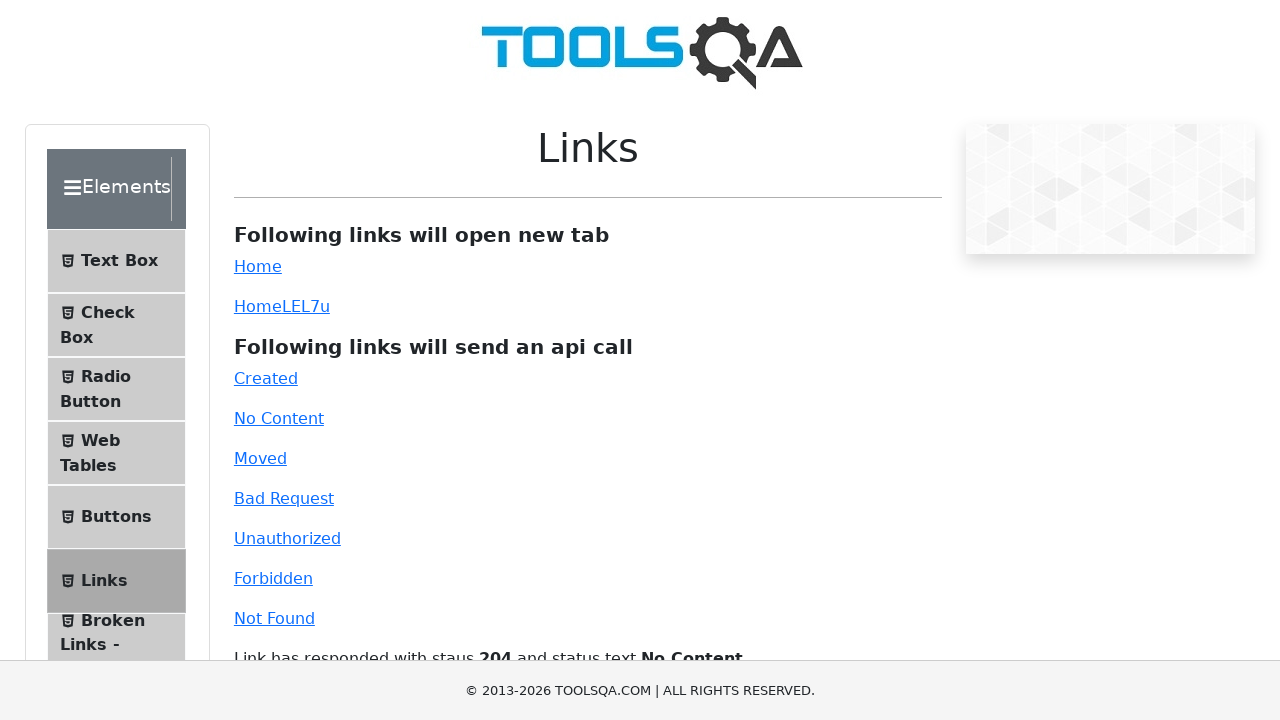